Tests right-click context menu functionality by right-clicking, hovering over Quit option, and clicking it

Starting URL: http://swisnl.github.io/jQuery-contextMenu/demo.html

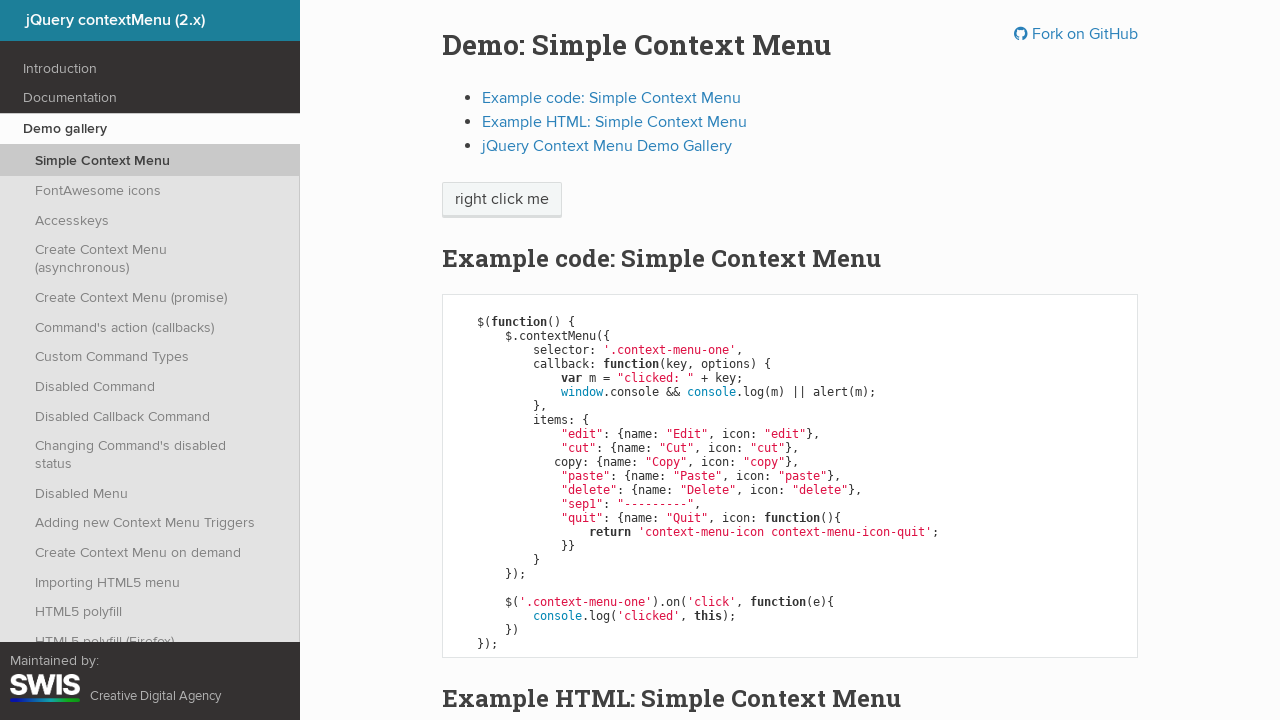

Verified Quit menu item is not visible initially
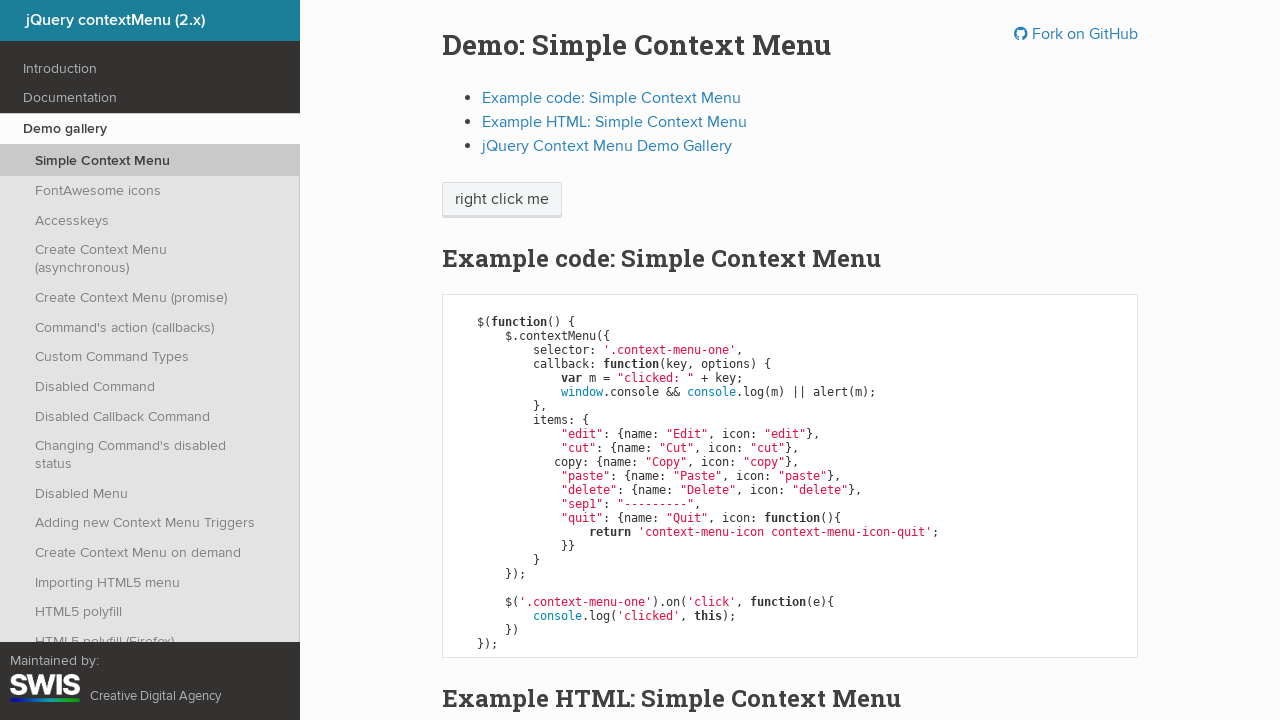

Right-clicked on 'right click me' button to open context menu at (502, 200) on xpath=//span[text()='right click me']
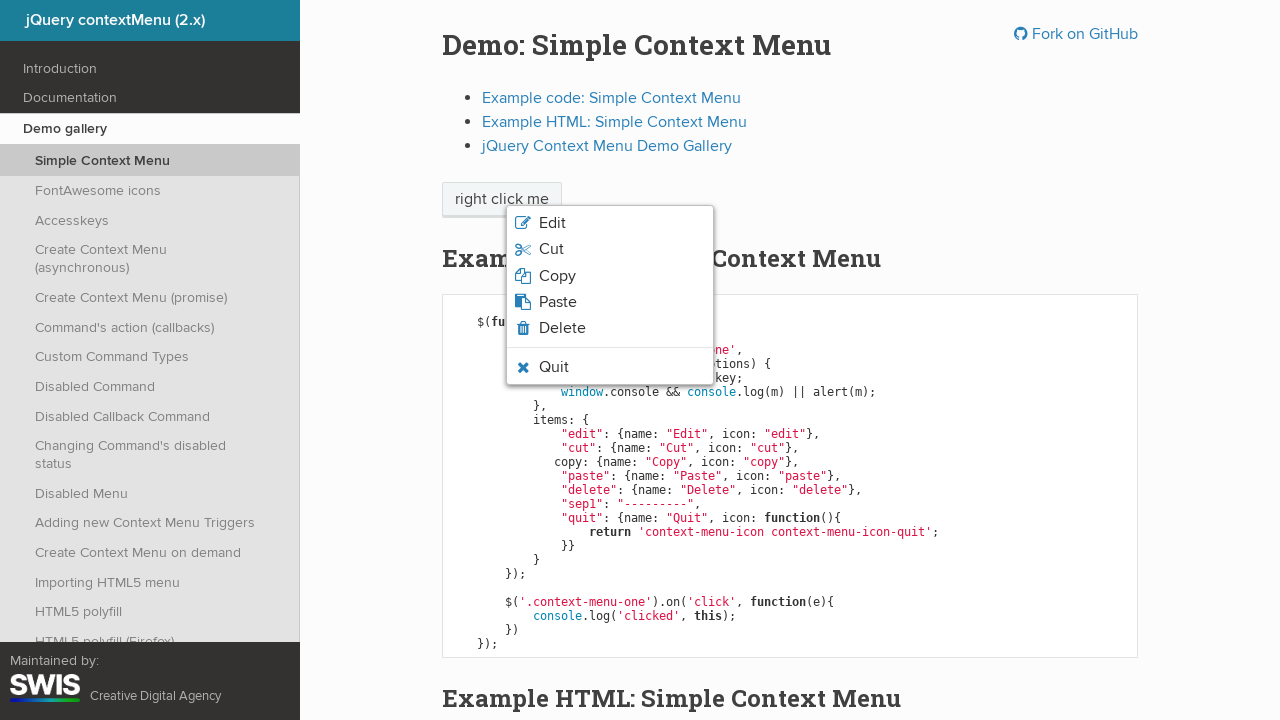

Verified Quit menu item is now visible after right-click
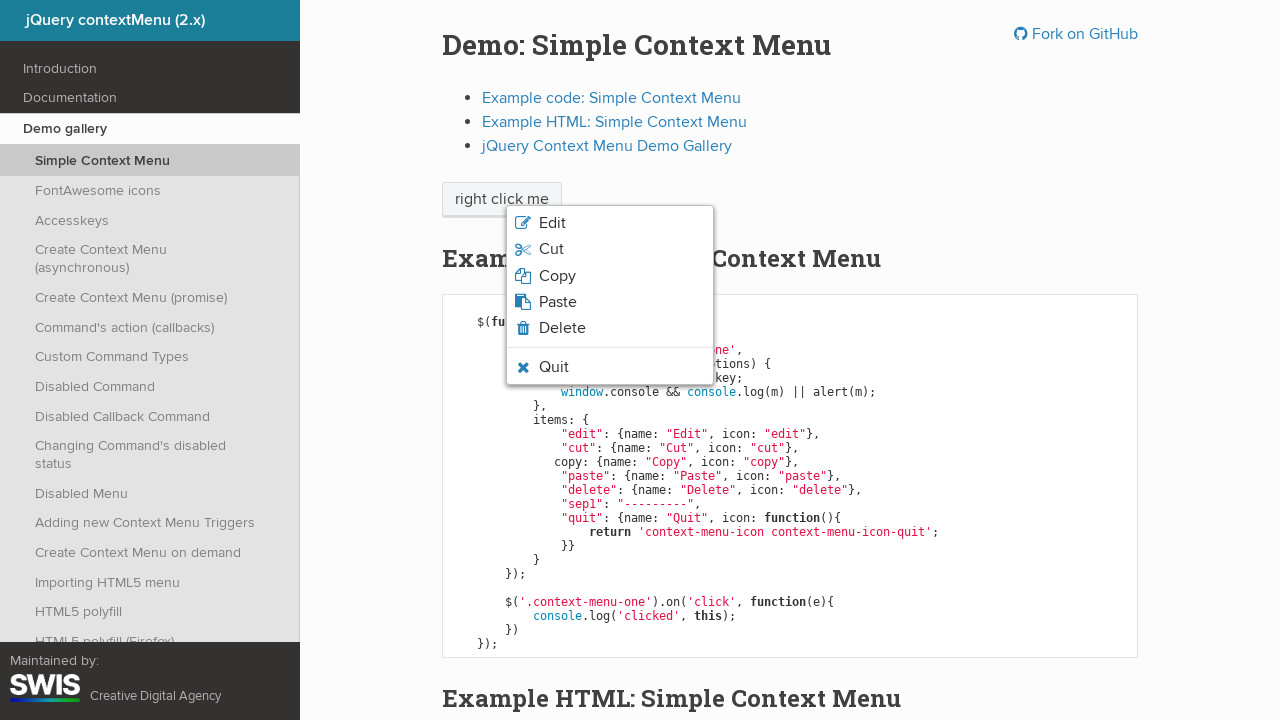

Hovered over Quit menu option at (610, 367) on li.context-menu-icon-quit
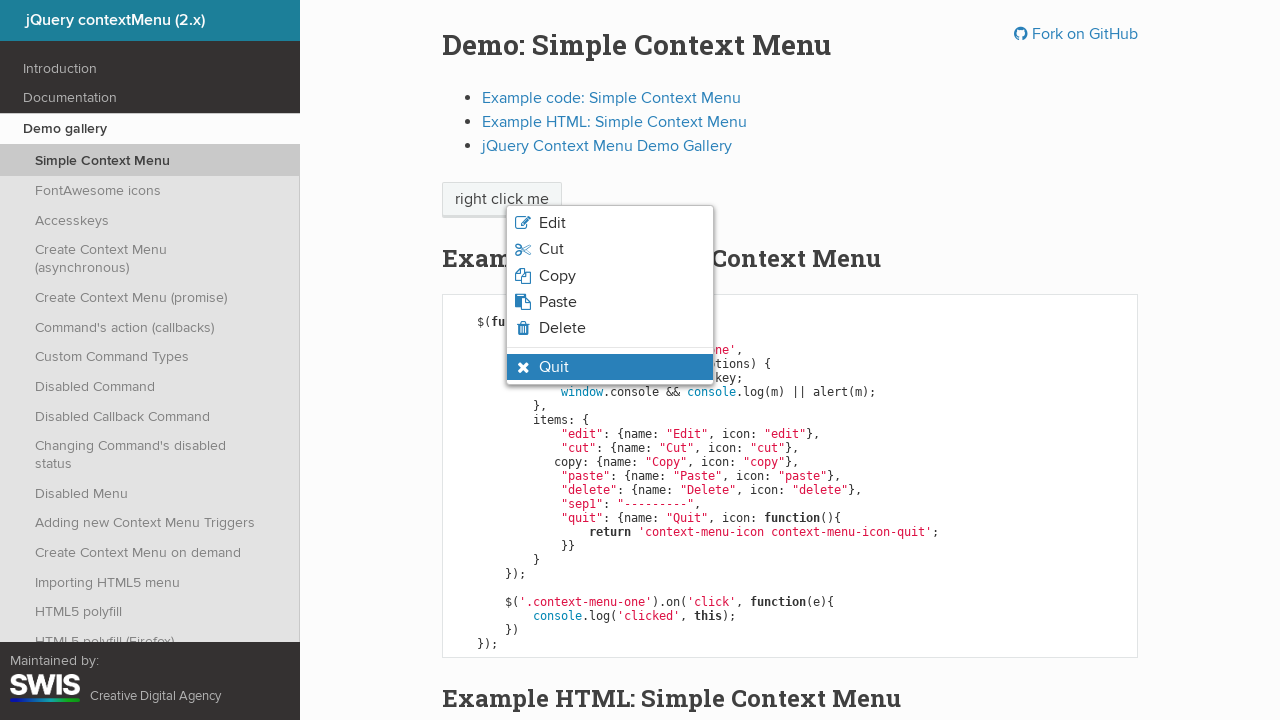

Verified Quit menu item has hover state applied
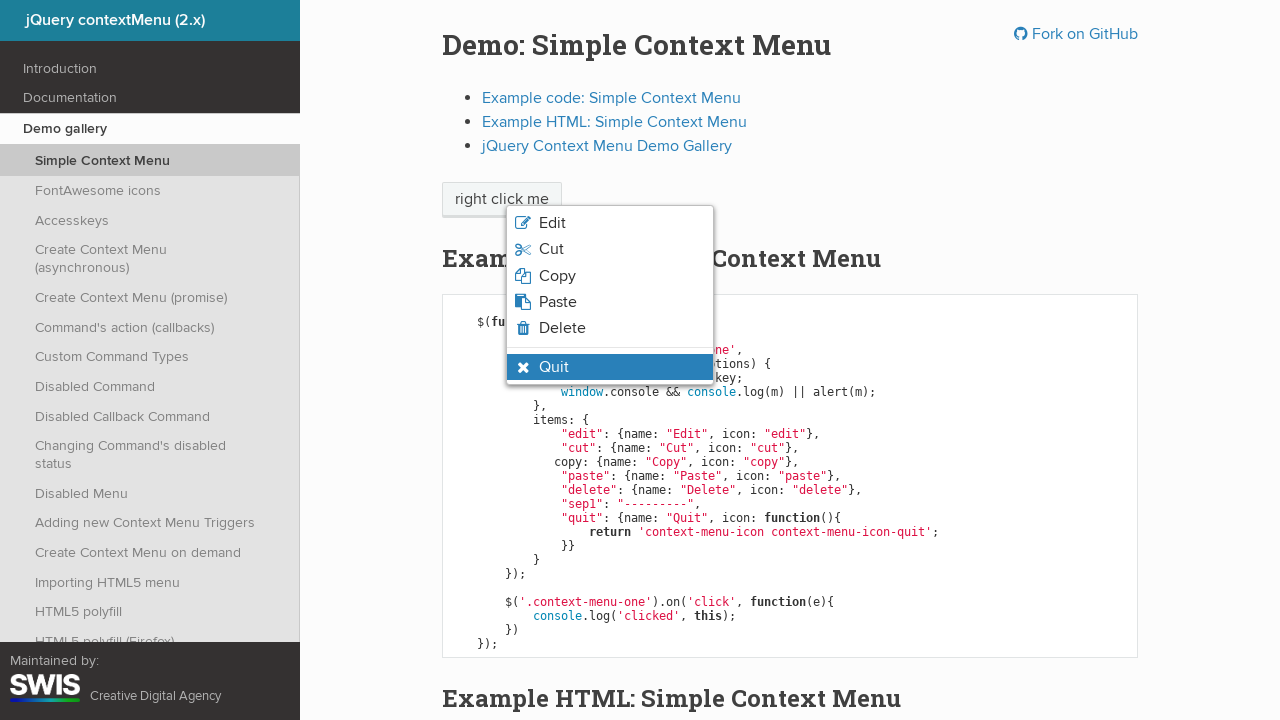

Clicked on Quit menu option at (610, 367) on li.context-menu-icon-quit
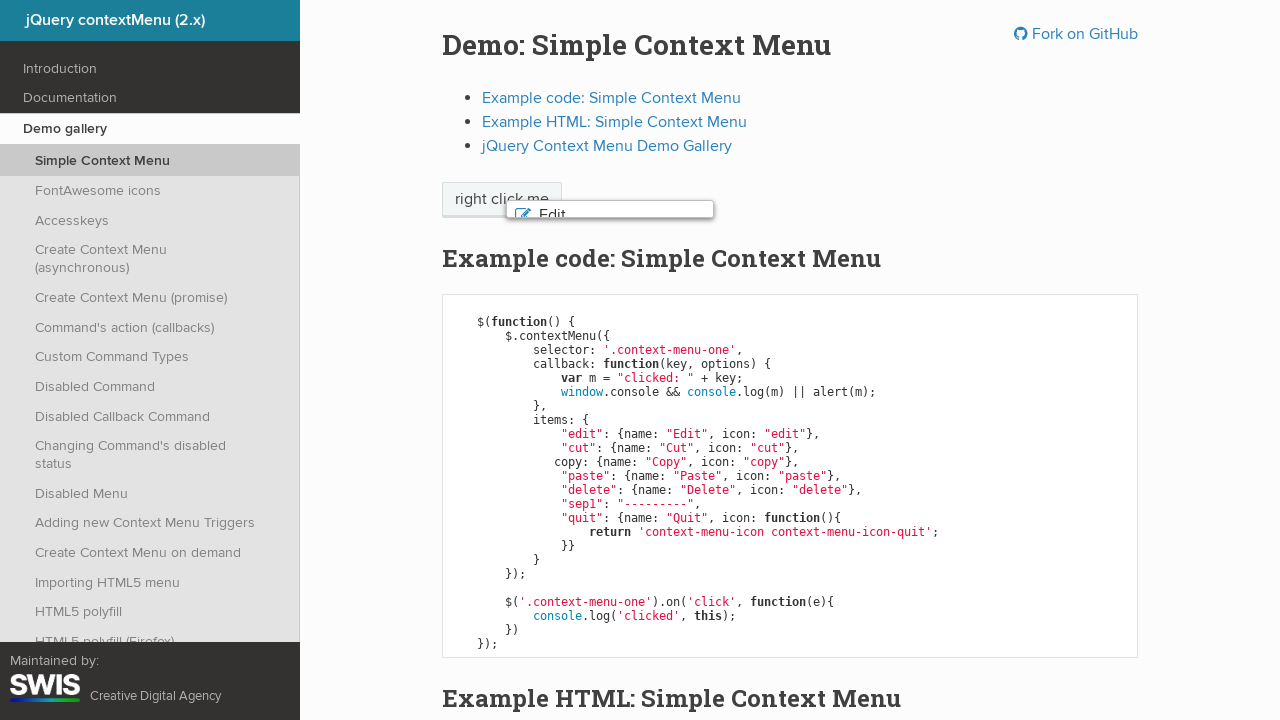

Accepted the confirmation dialog
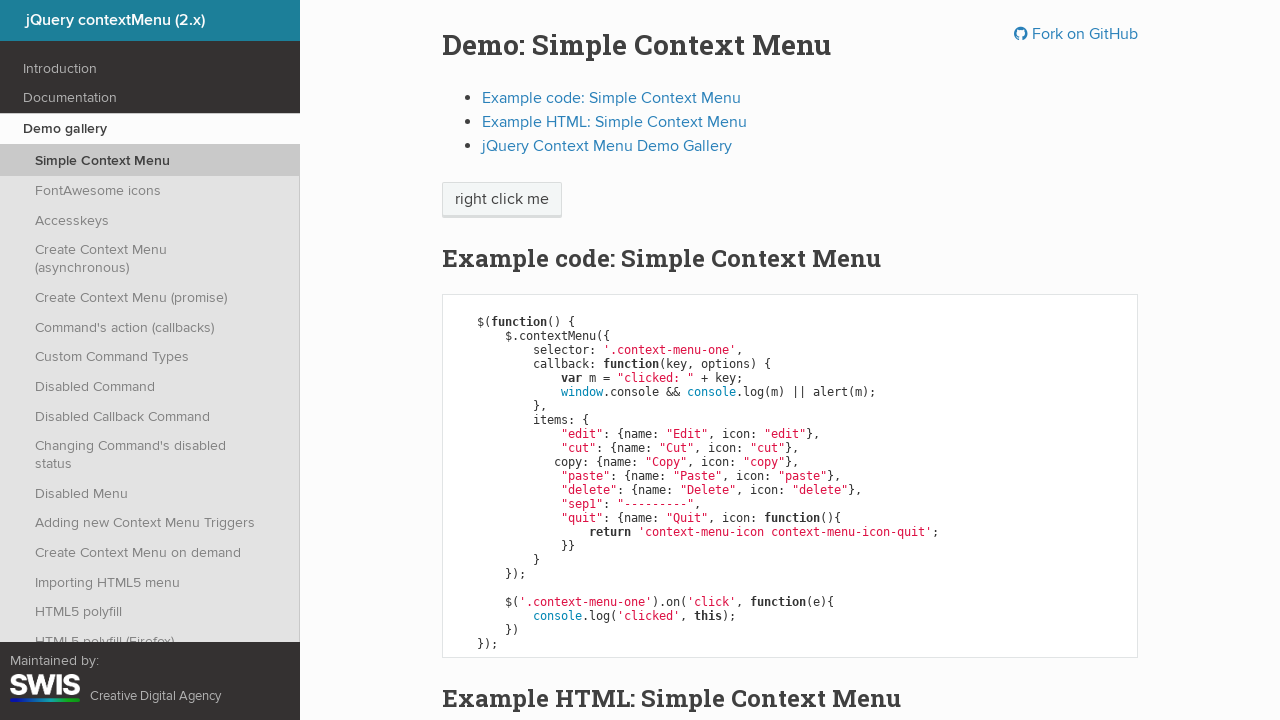

Verified Quit menu item is hidden after confirmation
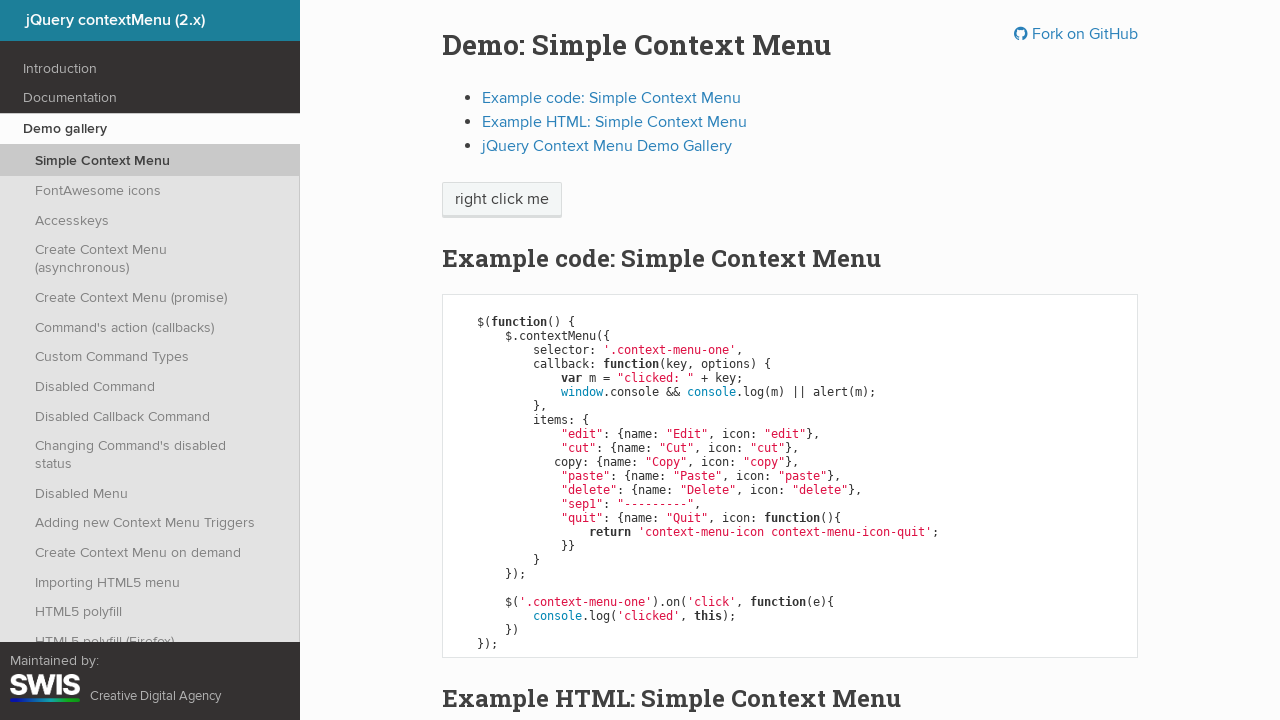

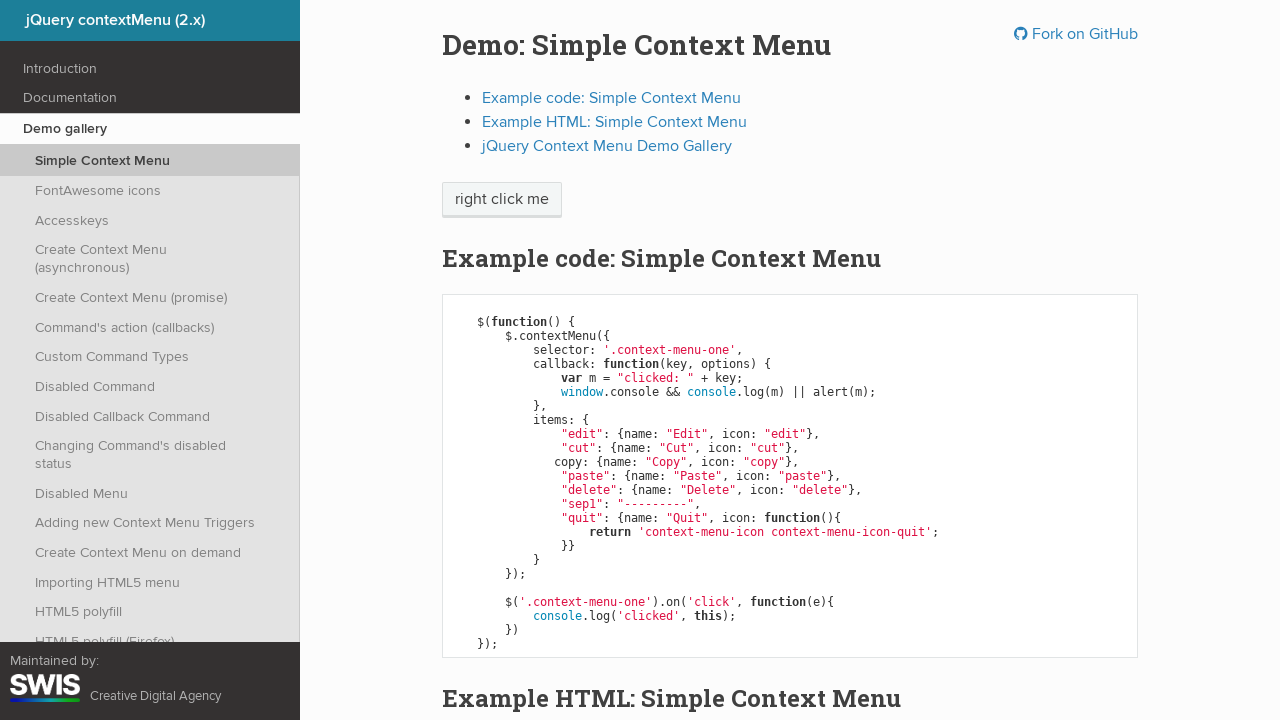